Navigates to the Test Otomasyonu website and verifies that the page title contains "Test Otomasyonu", the URL is correct, and the page source contains "otomasyon".

Starting URL: https://www.testotomasyonu.com/

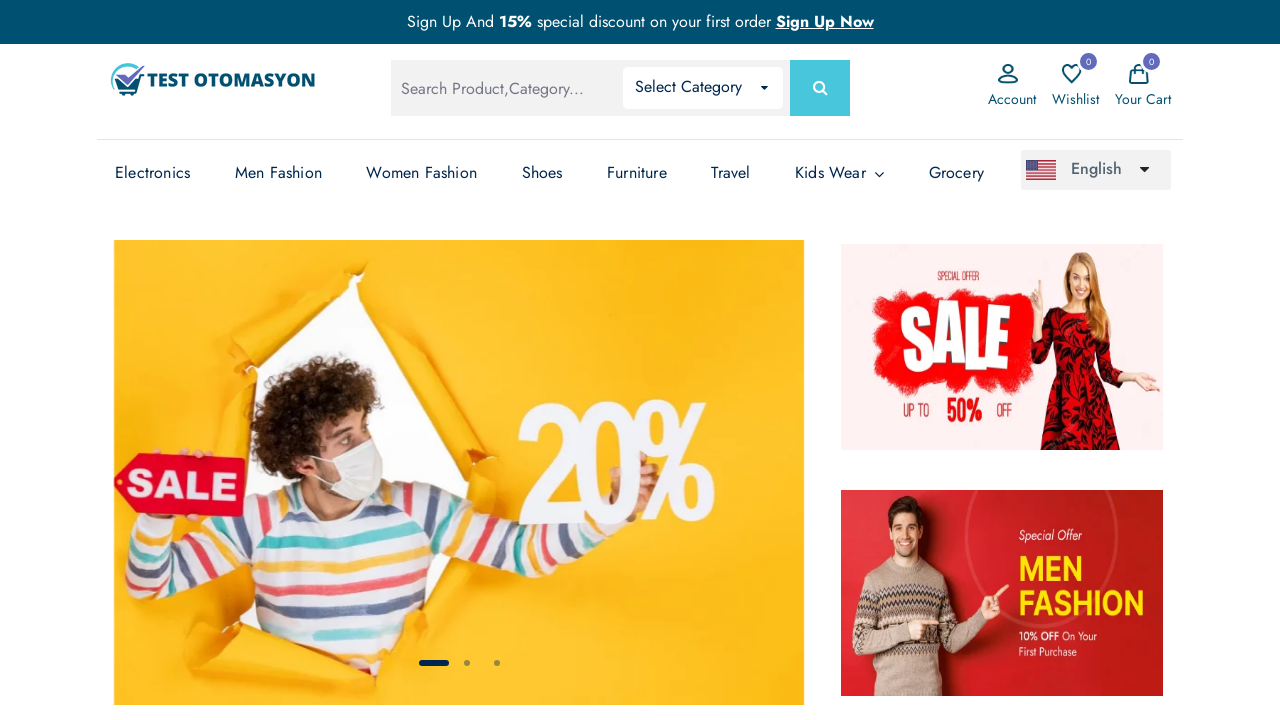

Waited for page to reach domcontentloaded state
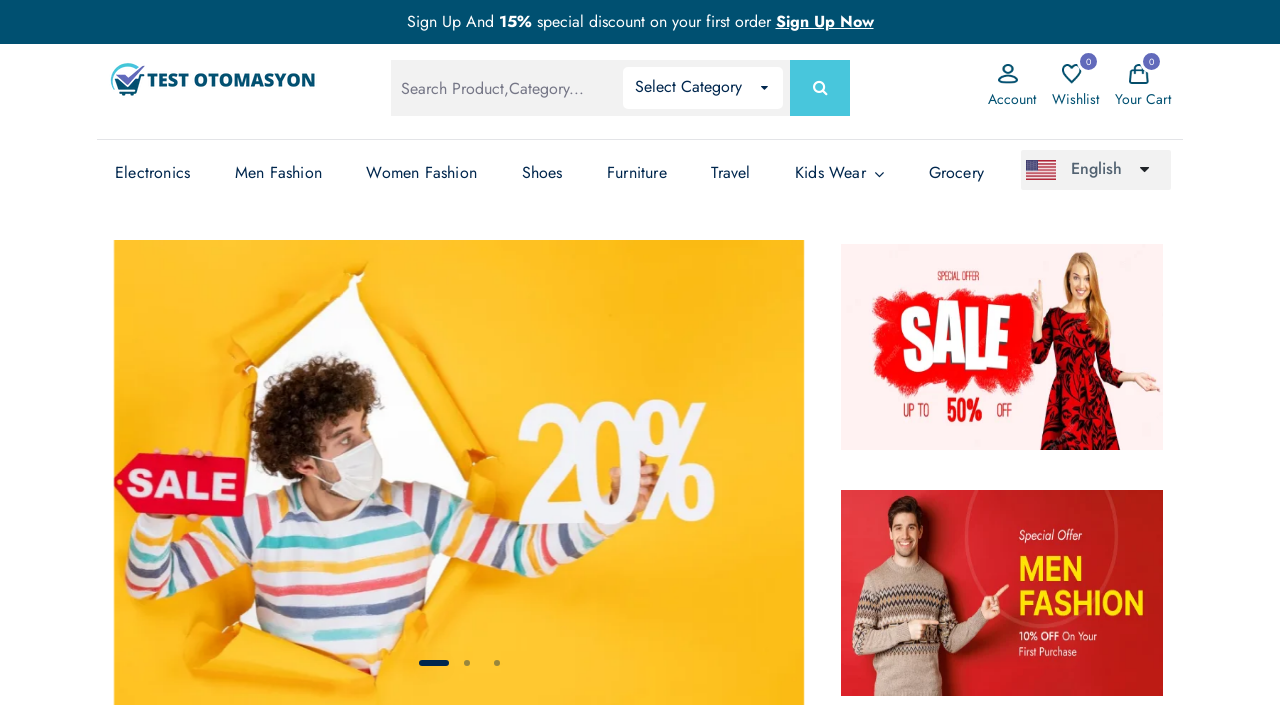

Retrieved page title: 'Test Otomasyonu - Test Otomasyonu'
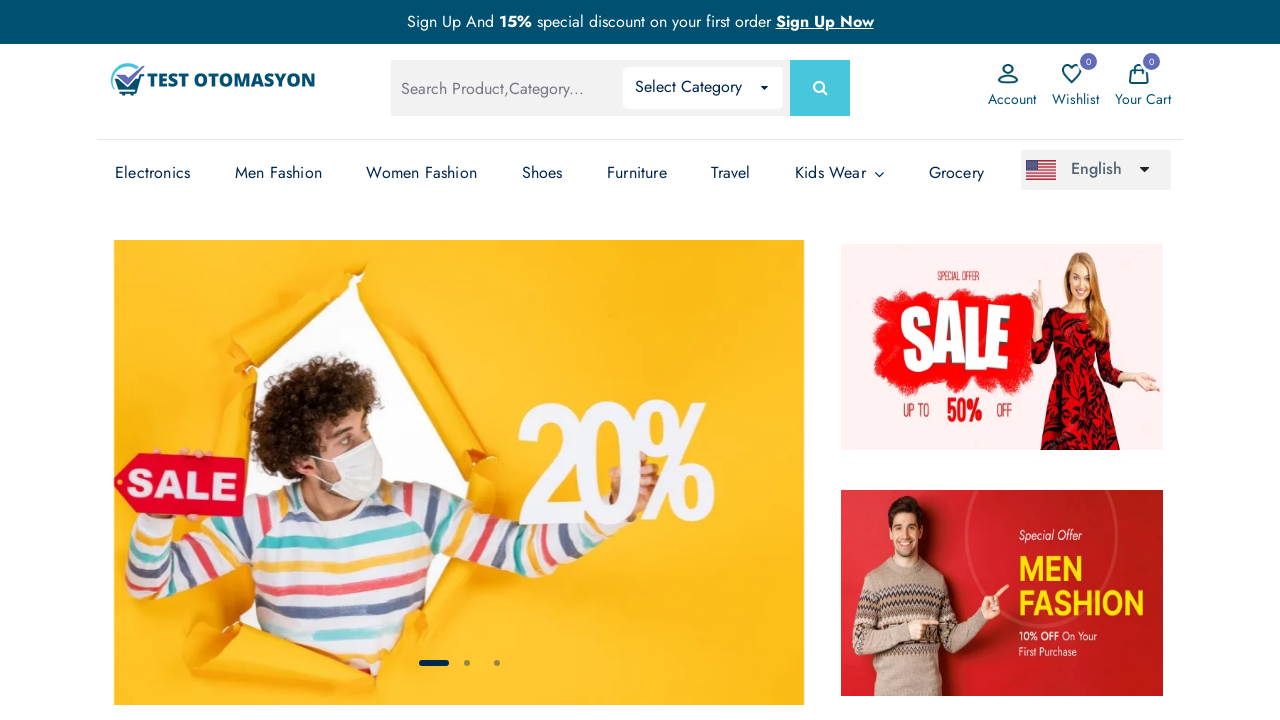

Verified page title contains 'Test Otomasyonu'
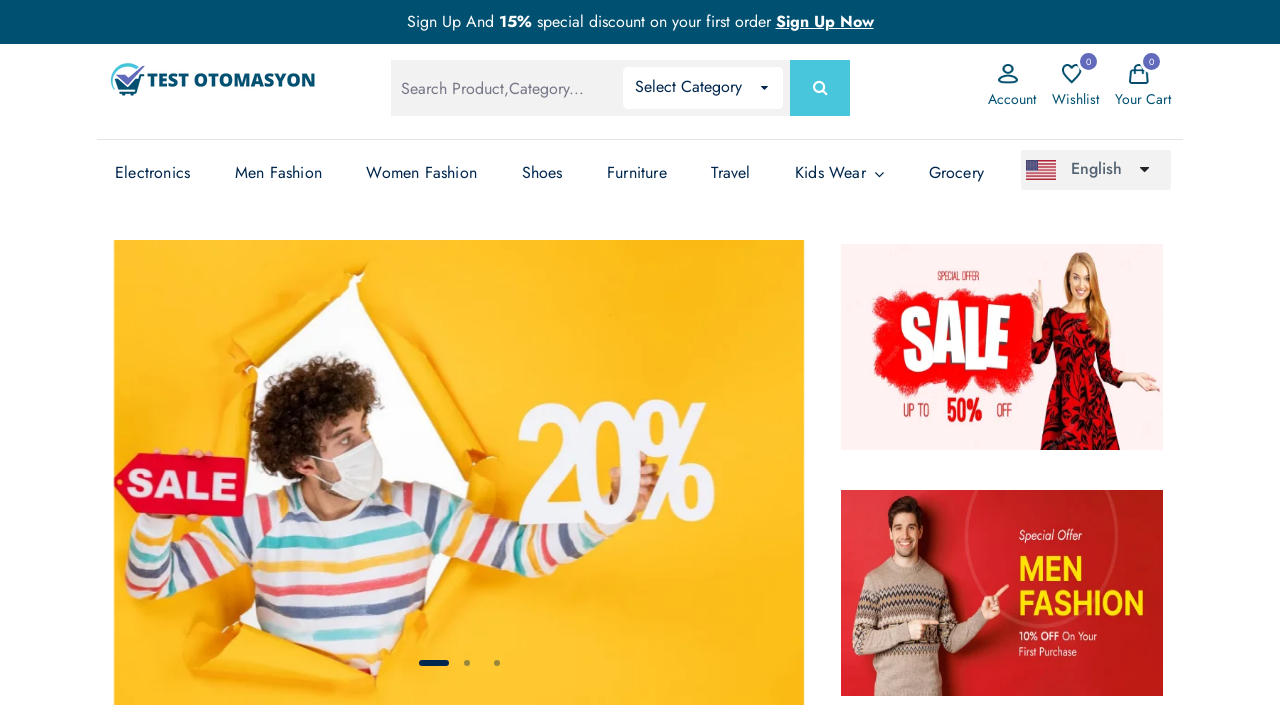

Retrieved current URL: 'https://www.testotomasyonu.com/'
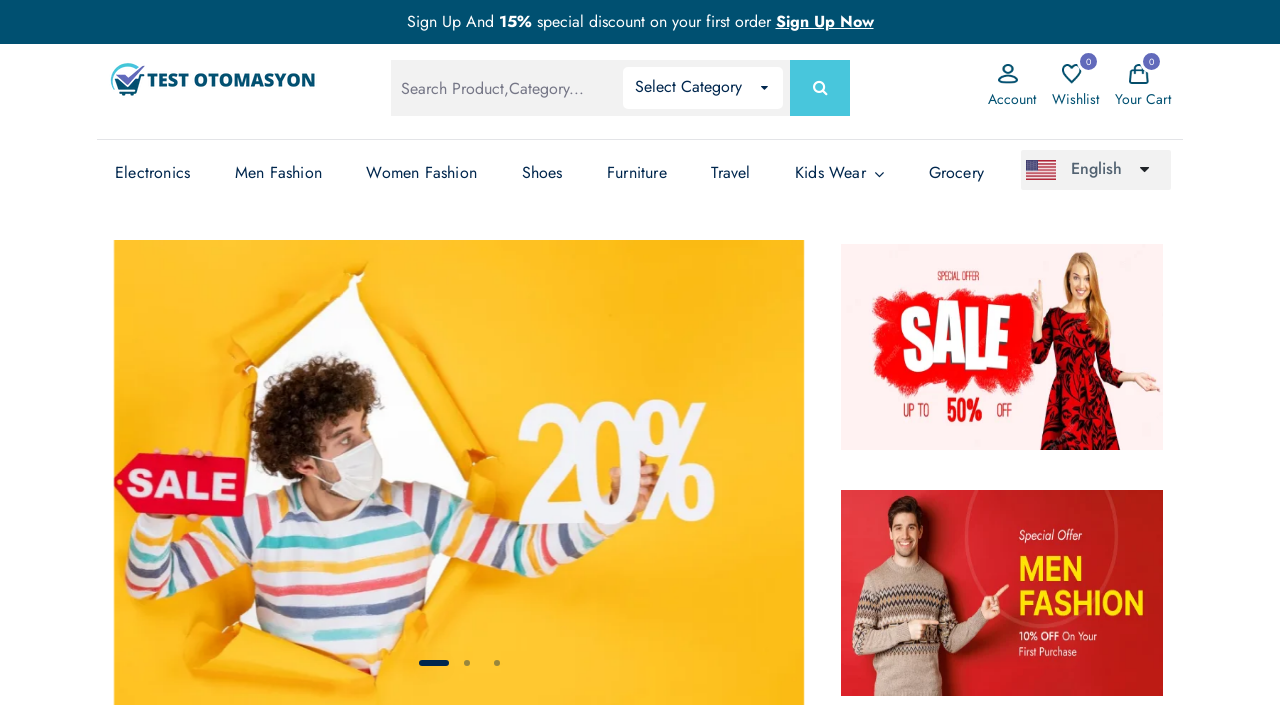

Verified URL contains 'testotomasyonu.com'
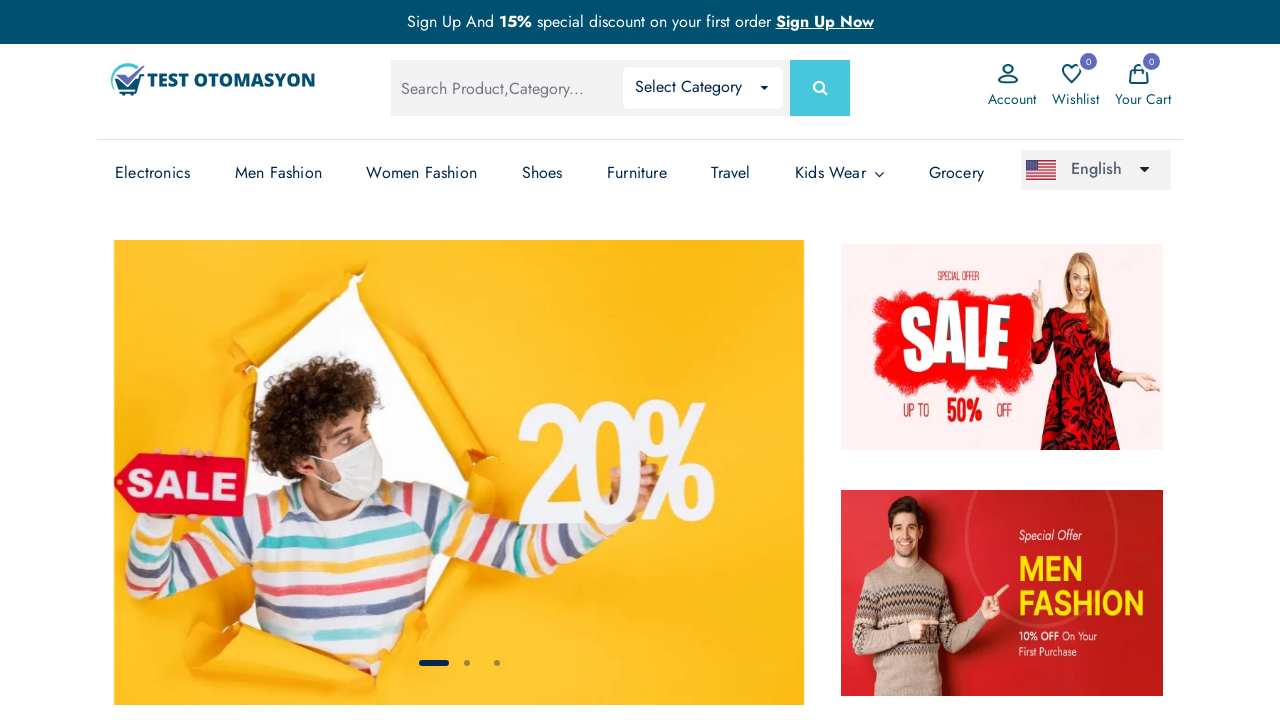

Retrieved page content
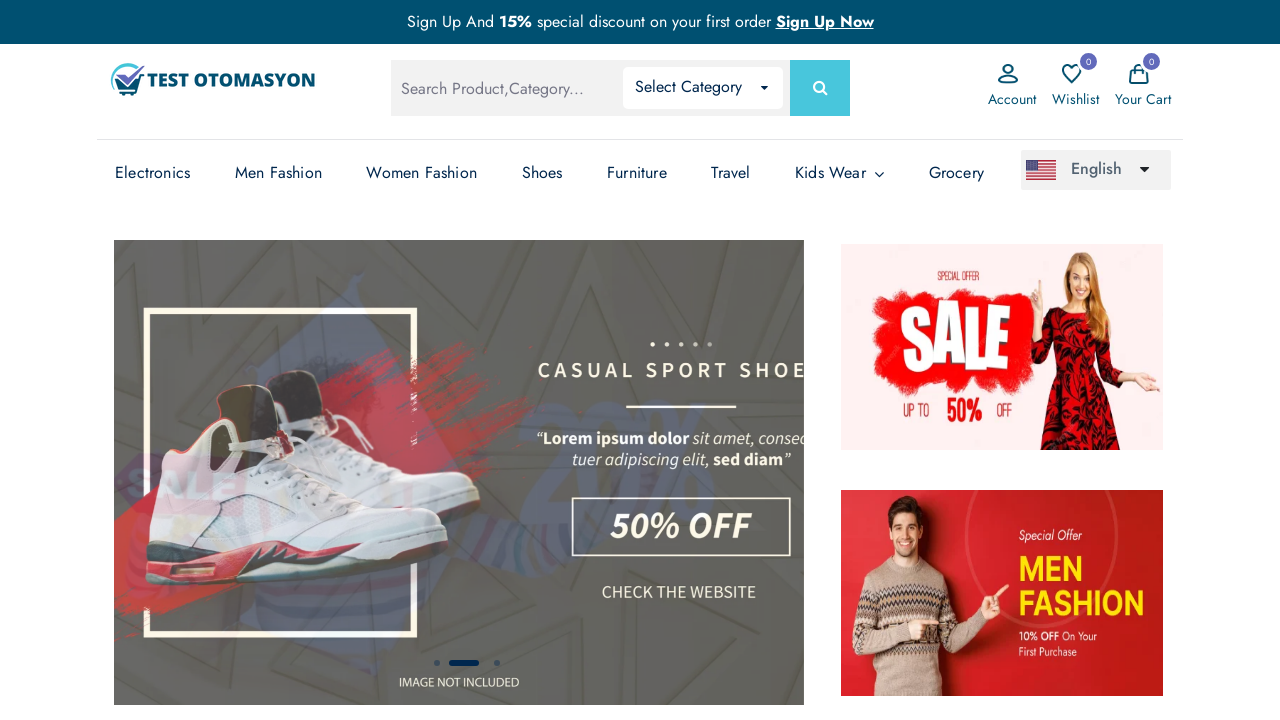

Verified page source contains 'otomasyon'
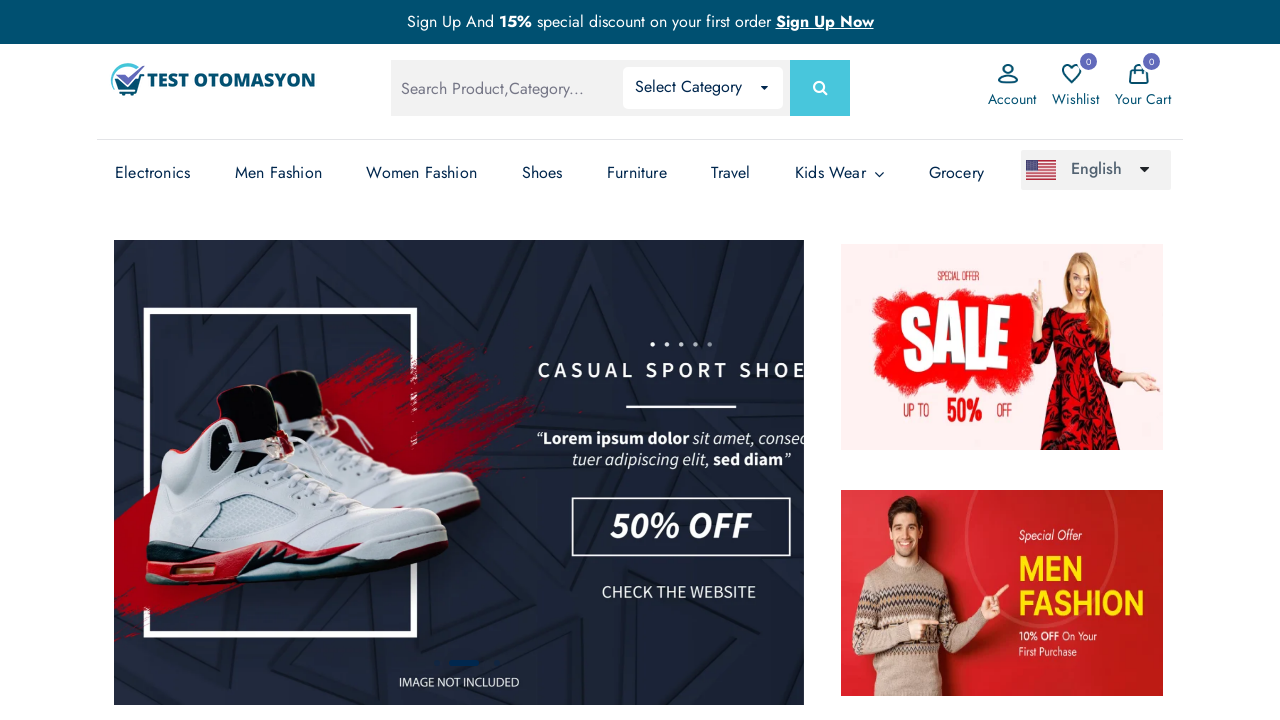

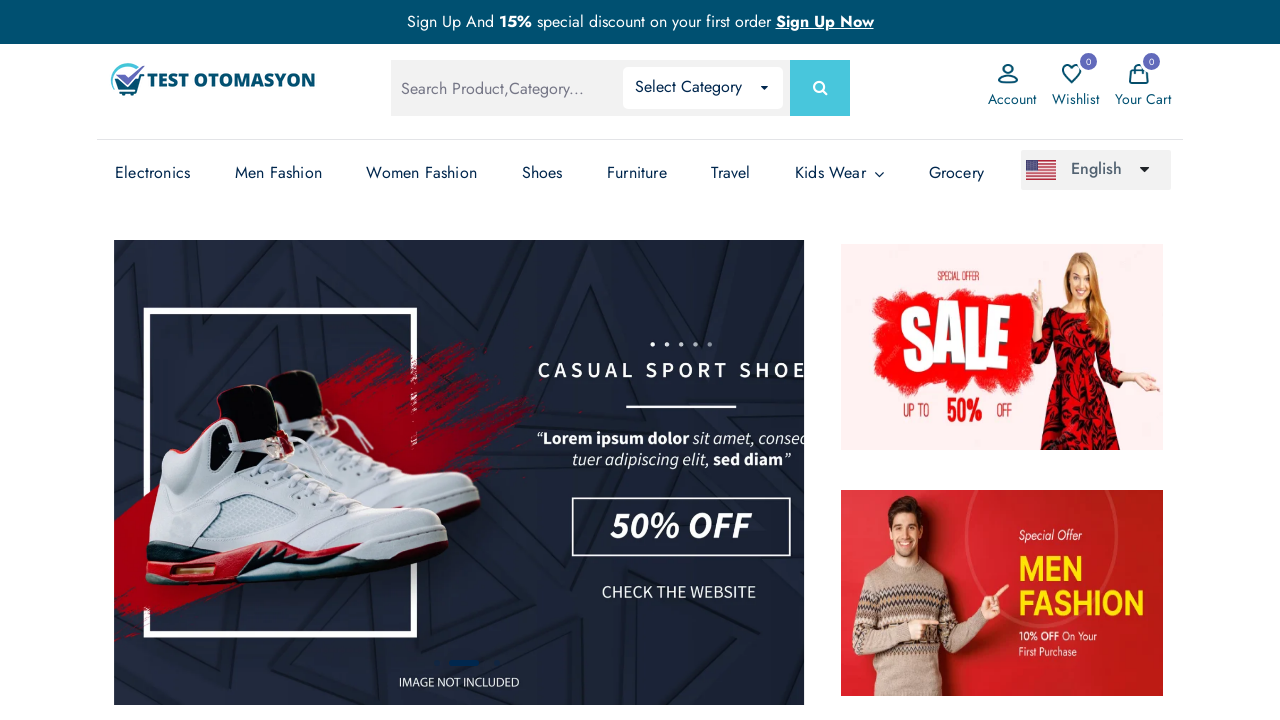